Tests the autocomplete suggestion feature by typing "Me" and selecting "Mexico" from the dropdown suggestions

Starting URL: https://rahulshettyacademy.com/AutomationPractice/

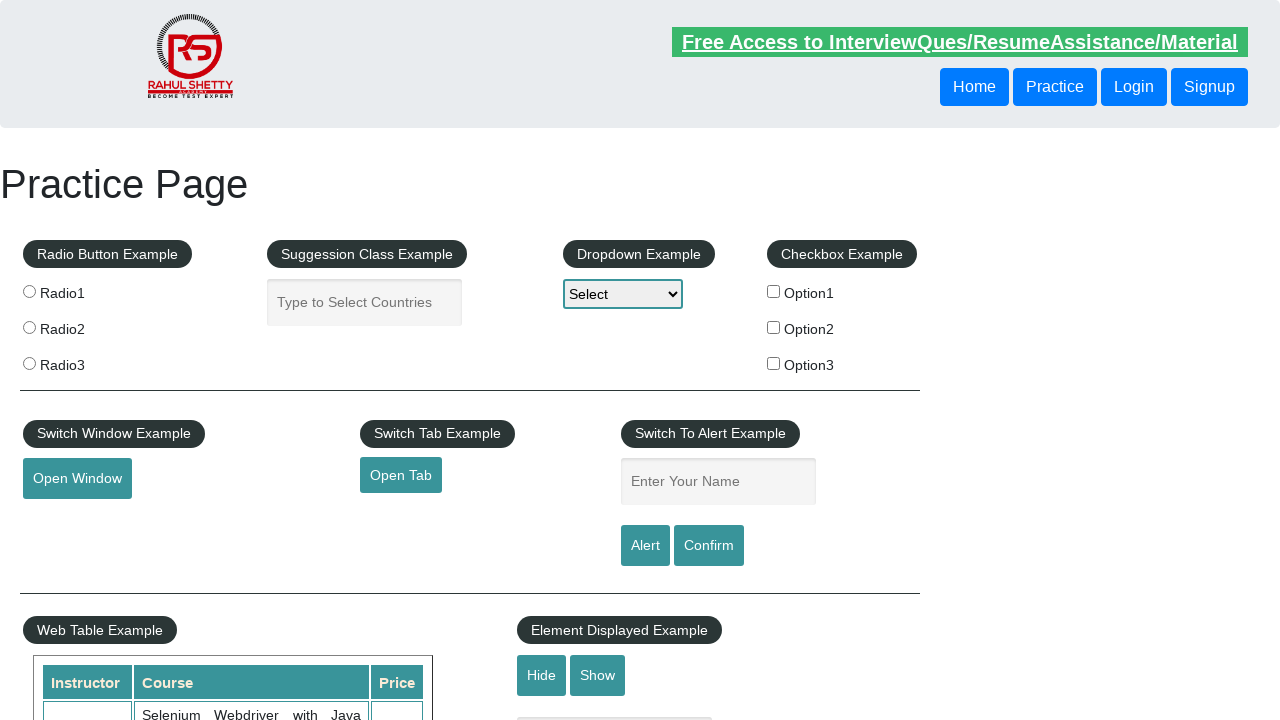

Filled autocomplete field with 'Me' on input#autocomplete
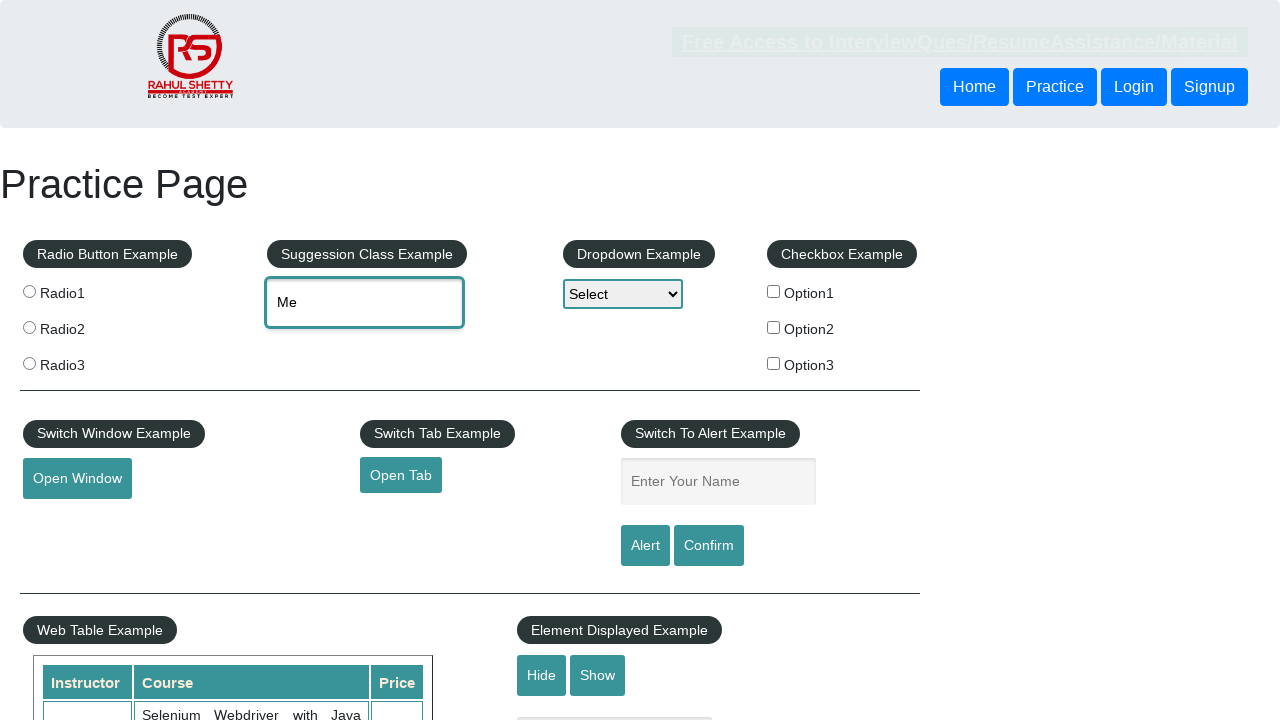

Hovered over autocomplete field to trigger suggestions at (365, 302) on input#autocomplete
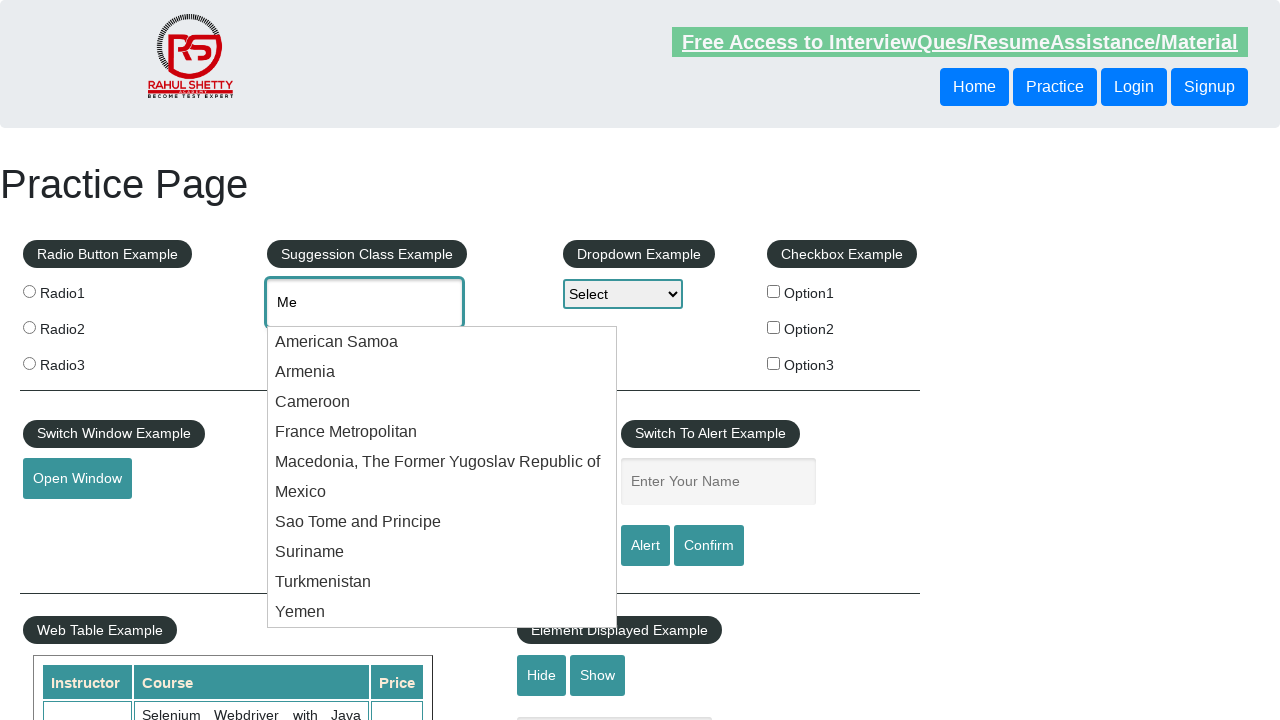

Selected 'Mexico' from the autocomplete suggestions dropdown at (442, 492) on xpath=//ul[@id='ui-id-1']//div[@class='ui-menu-item-wrapper'][contains(text(),'M
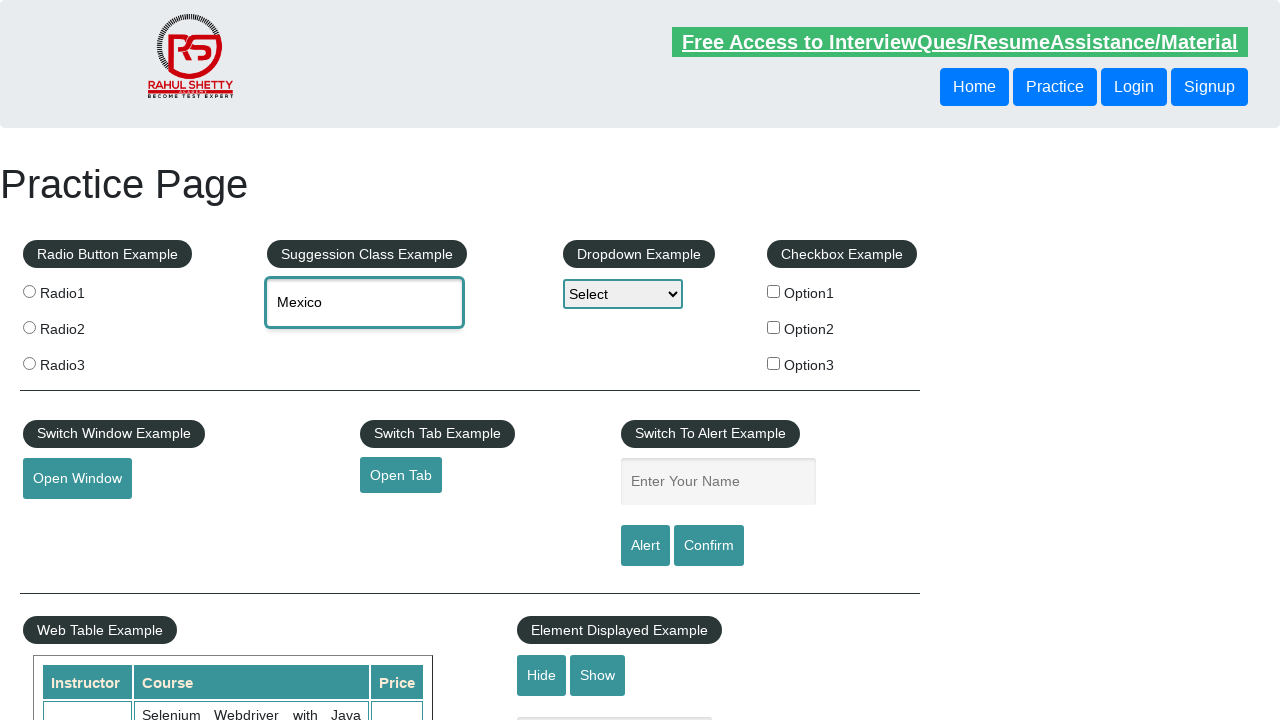

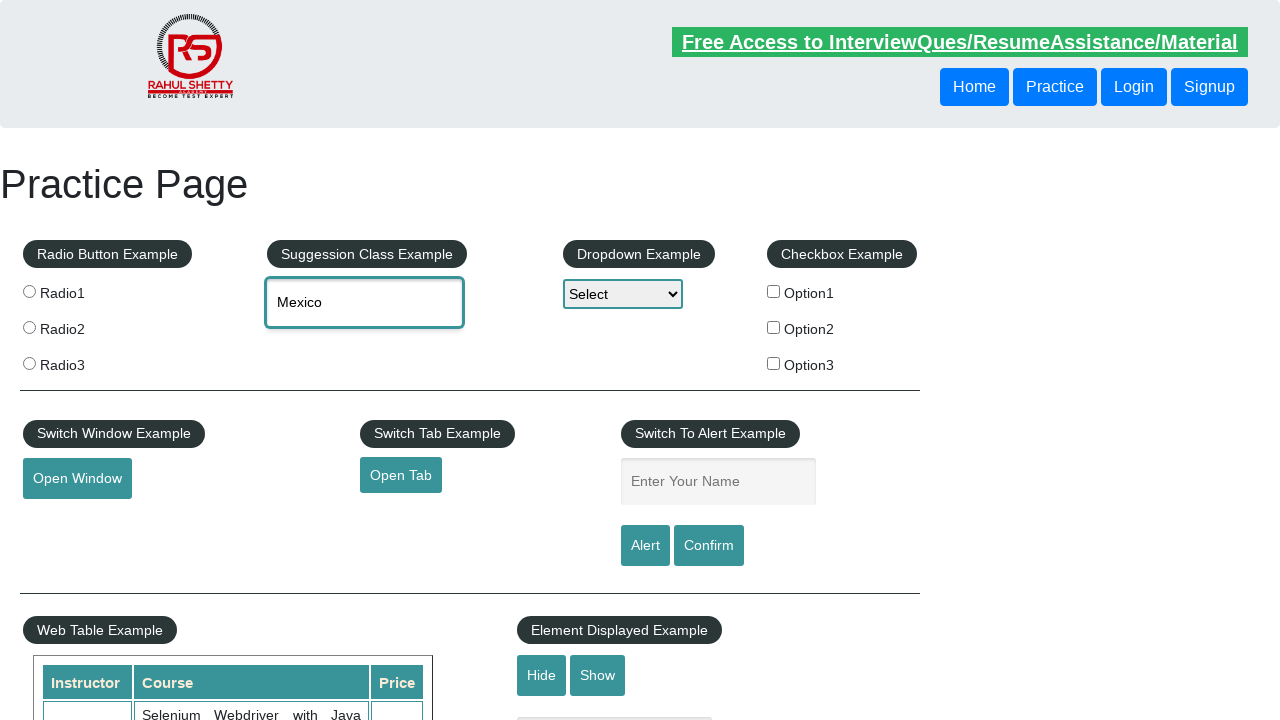